Tests passenger dropdown functionality on a flight booking practice page by increasing adult, child, and infant counts, then uses an autocomplete field to select a destination

Starting URL: https://rahulshettyacademy.com/dropdownsPractise/

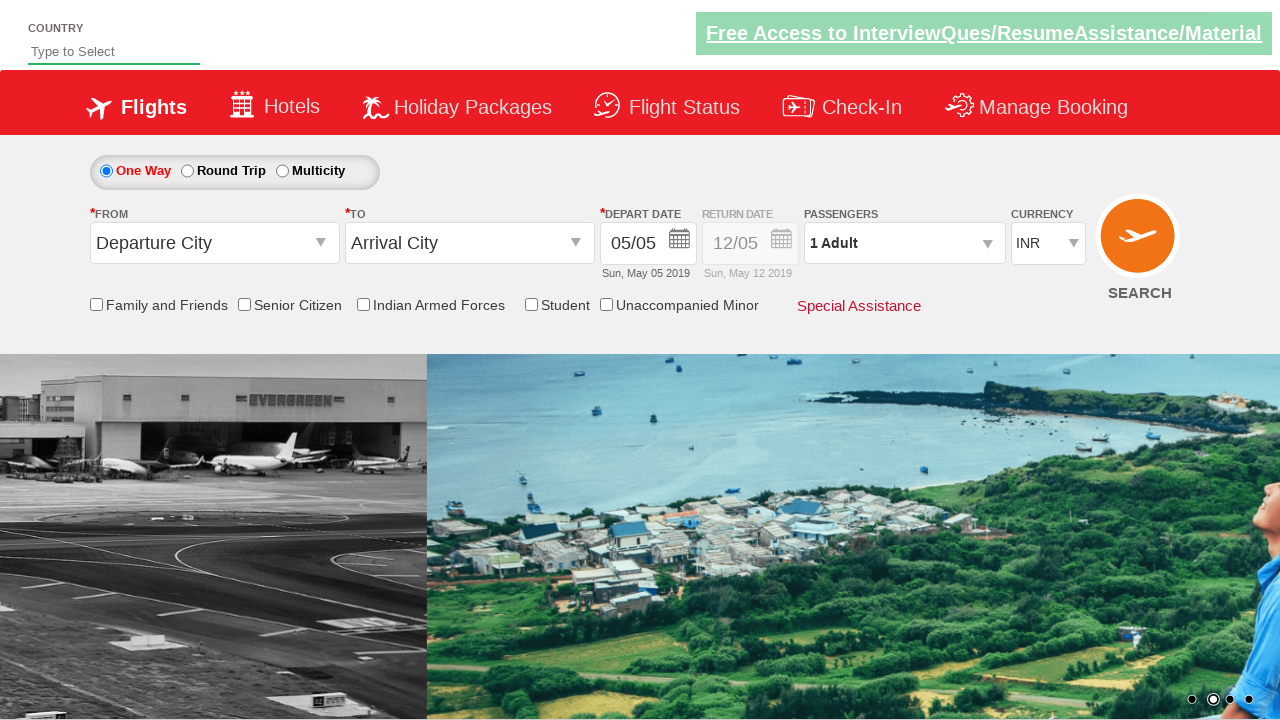

Clicked on passenger dropdown to open it at (904, 243) on xpath=//div[@id='divpaxinfo']
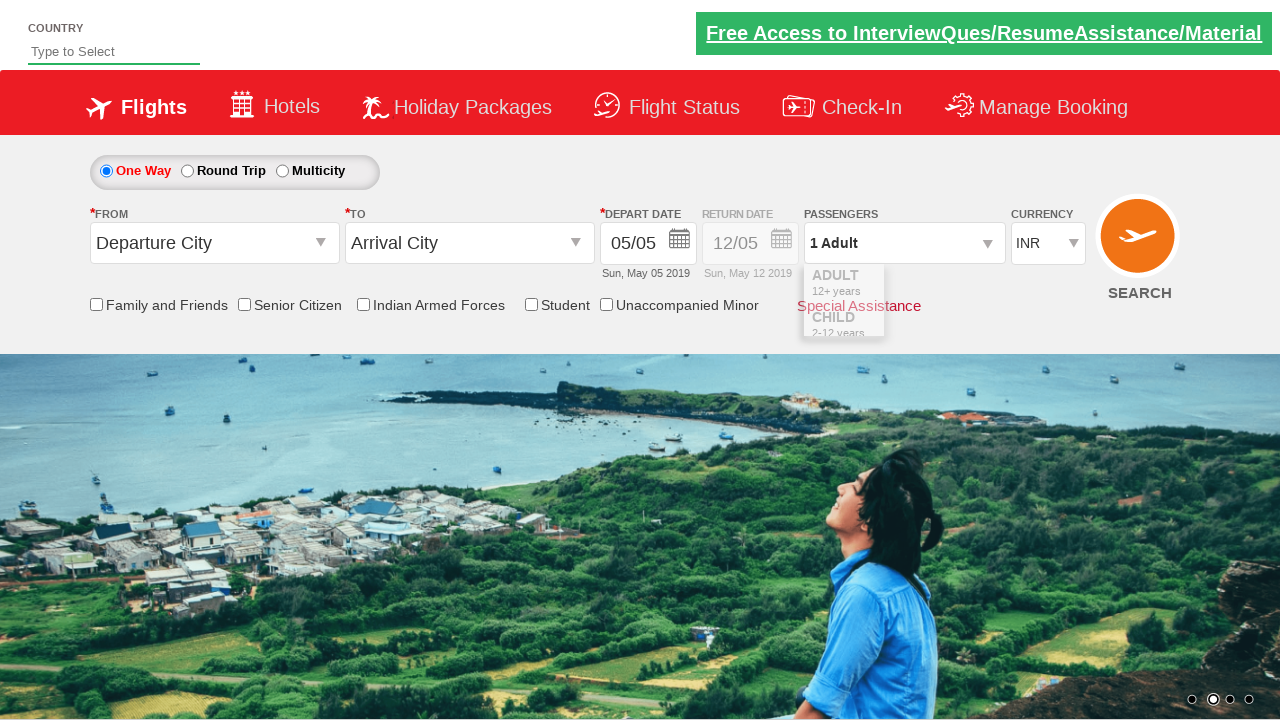

Waited for passenger dropdown to open
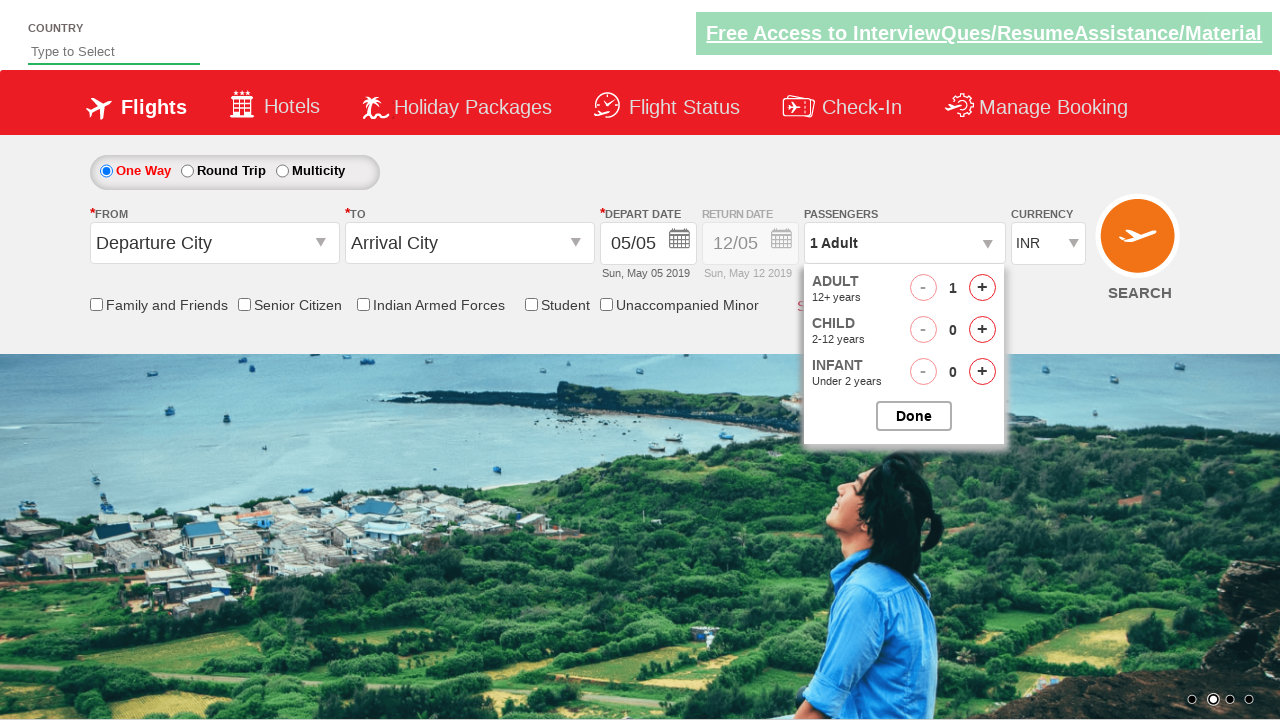

Increased adult count (1st click) at (982, 288) on xpath=//span[@id='hrefIncAdt']
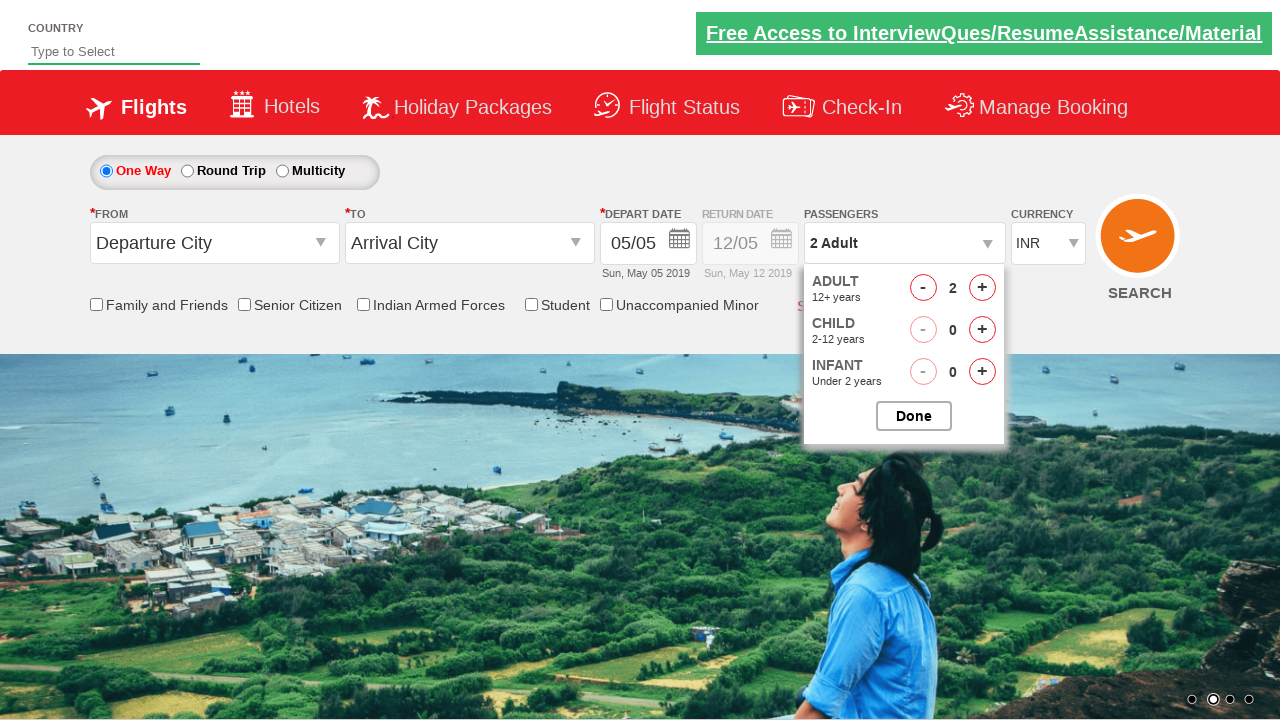

Increased adult count (2nd click) at (982, 288) on xpath=//span[@id='hrefIncAdt']
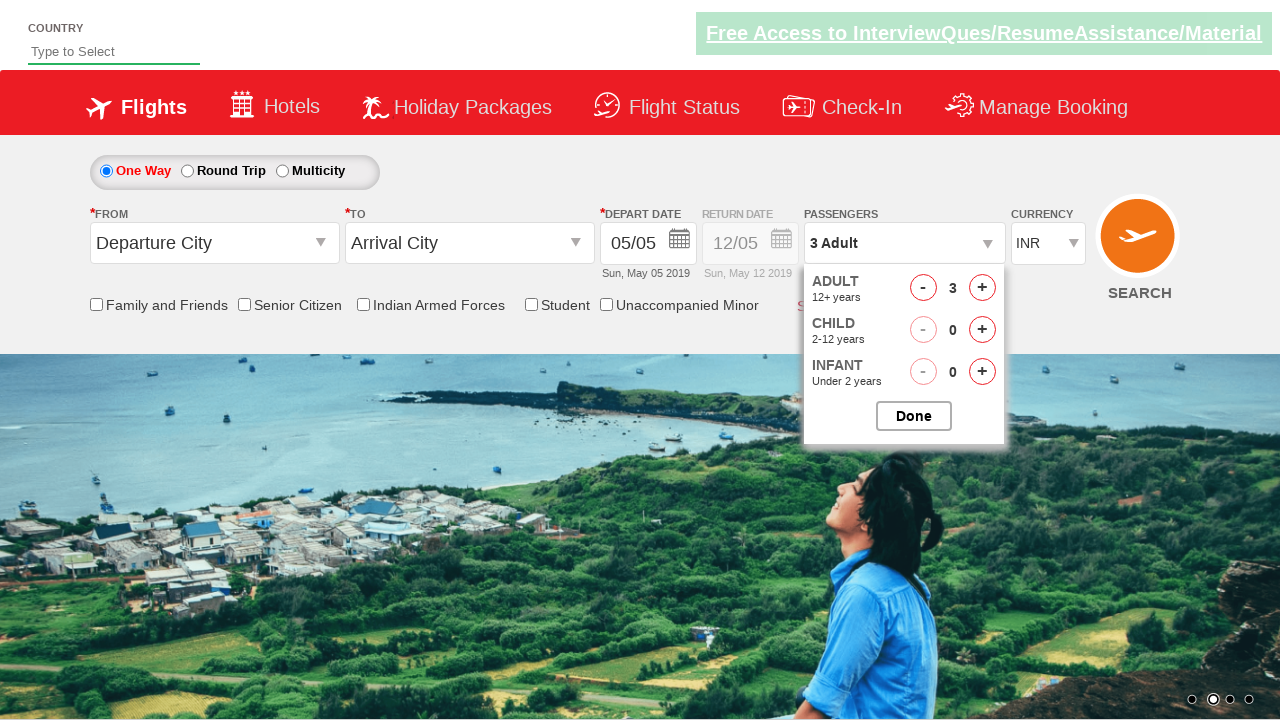

Increased adult count (3rd click) at (982, 288) on xpath=//span[@id='hrefIncAdt']
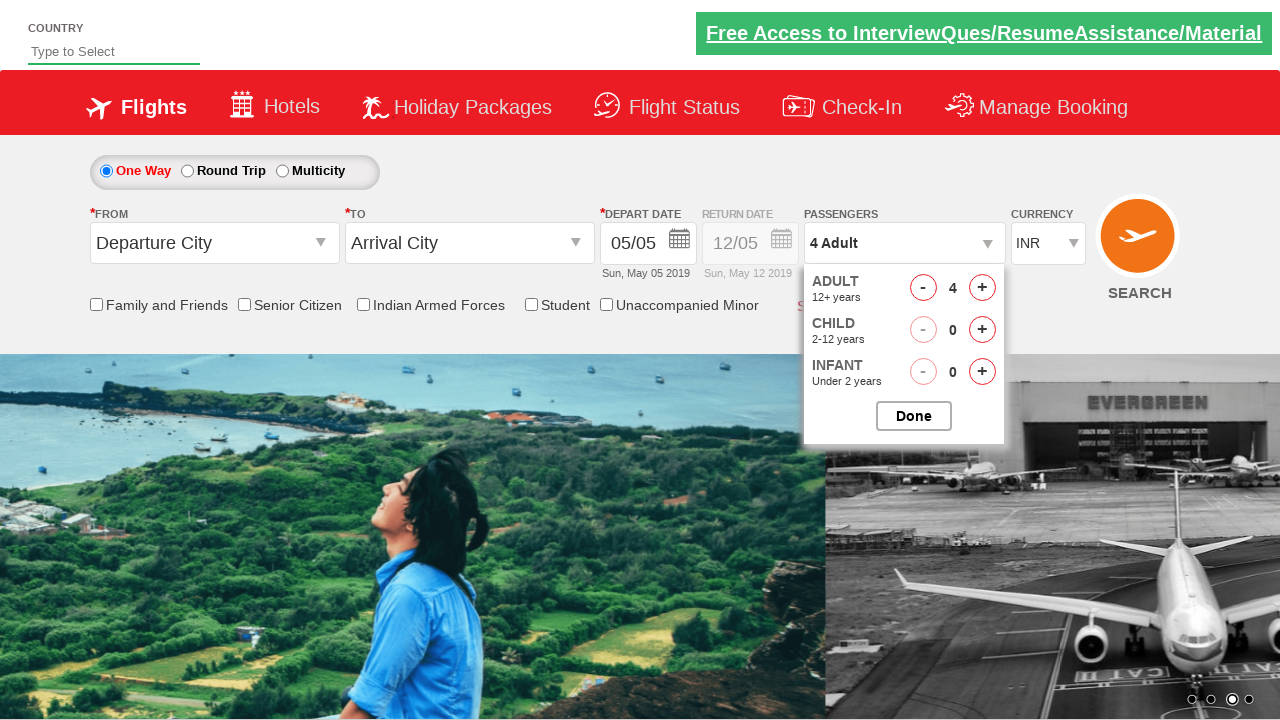

Increased child count (1st click) at (982, 330) on xpath=//span[@id='hrefIncChd']
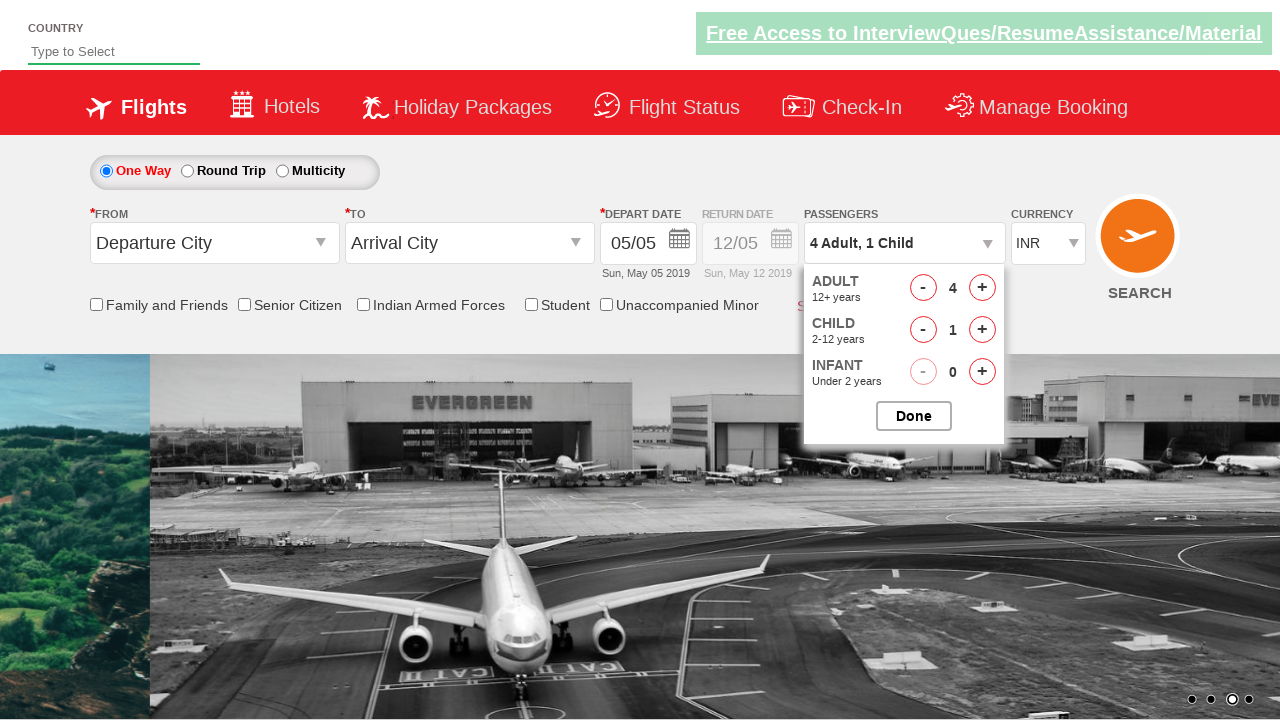

Increased child count (2nd click) at (982, 330) on xpath=//span[@id='hrefIncChd']
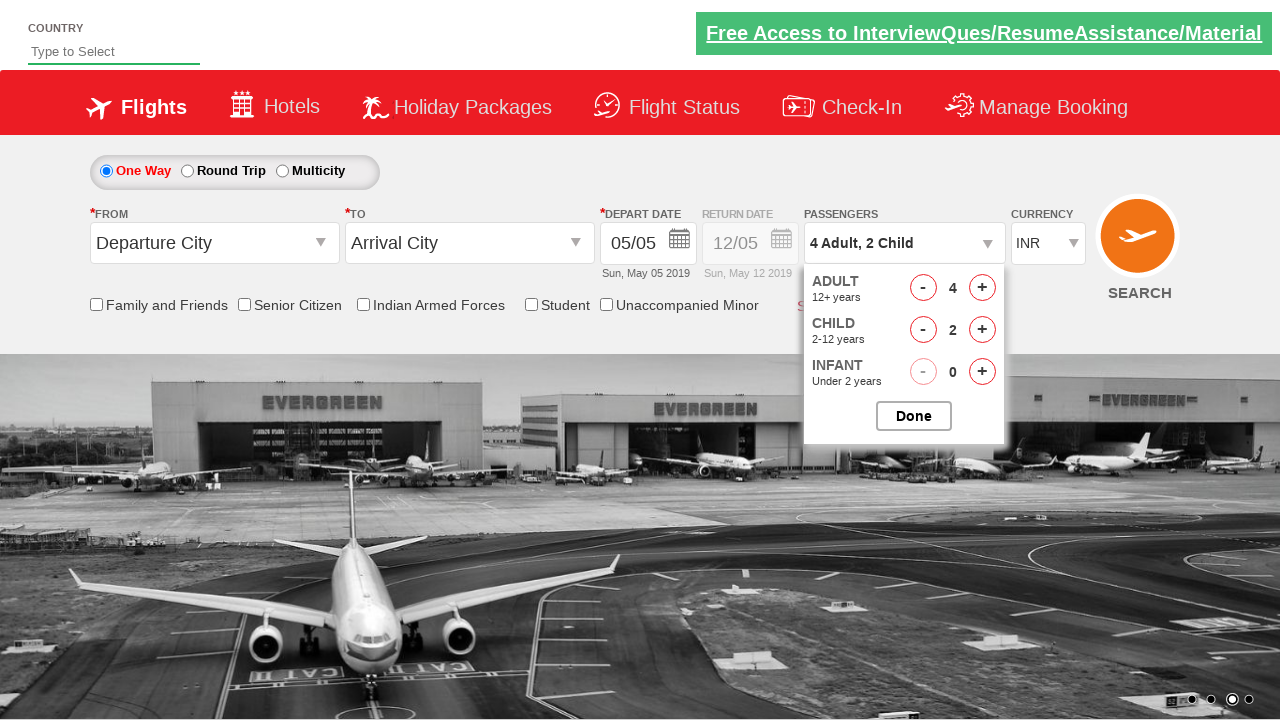

Increased infant count (1st click) at (982, 372) on xpath=//span[@id='hrefIncInf']
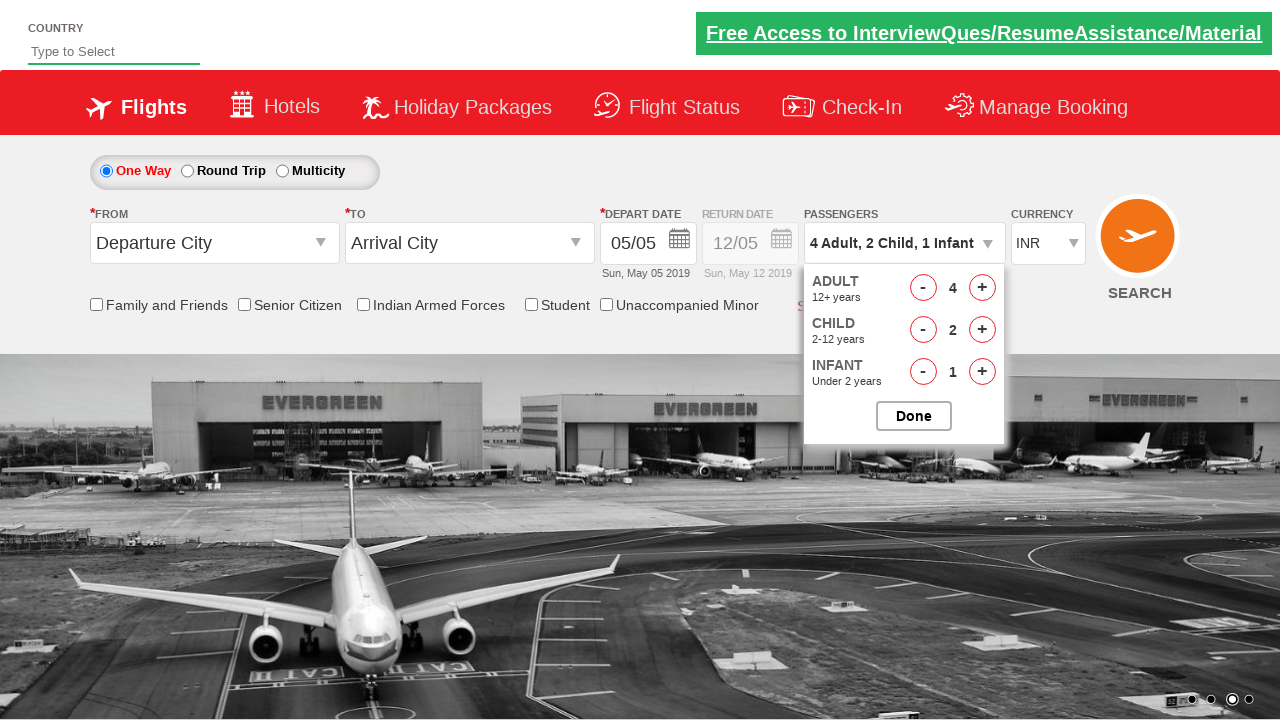

Increased infant count (2nd click) at (982, 372) on xpath=//span[@id='hrefIncInf']
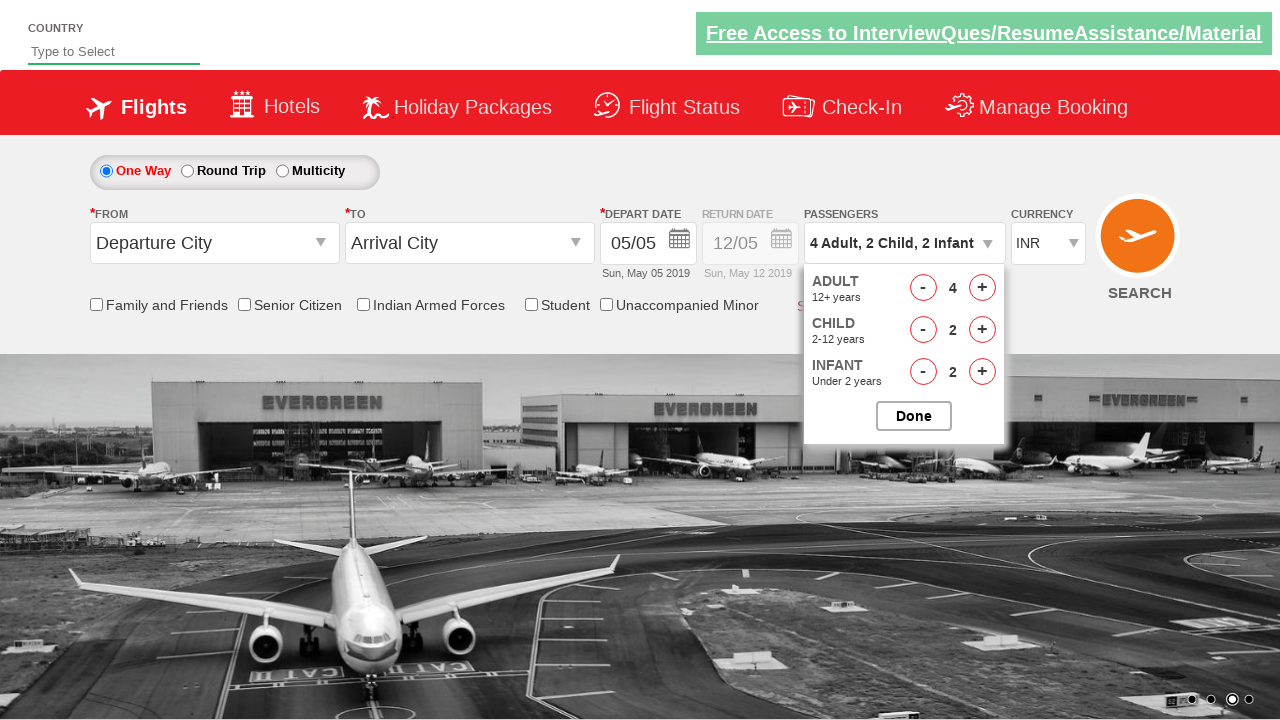

Clicked done button to close passenger dropdown at (914, 416) on input#btnclosepaxoption
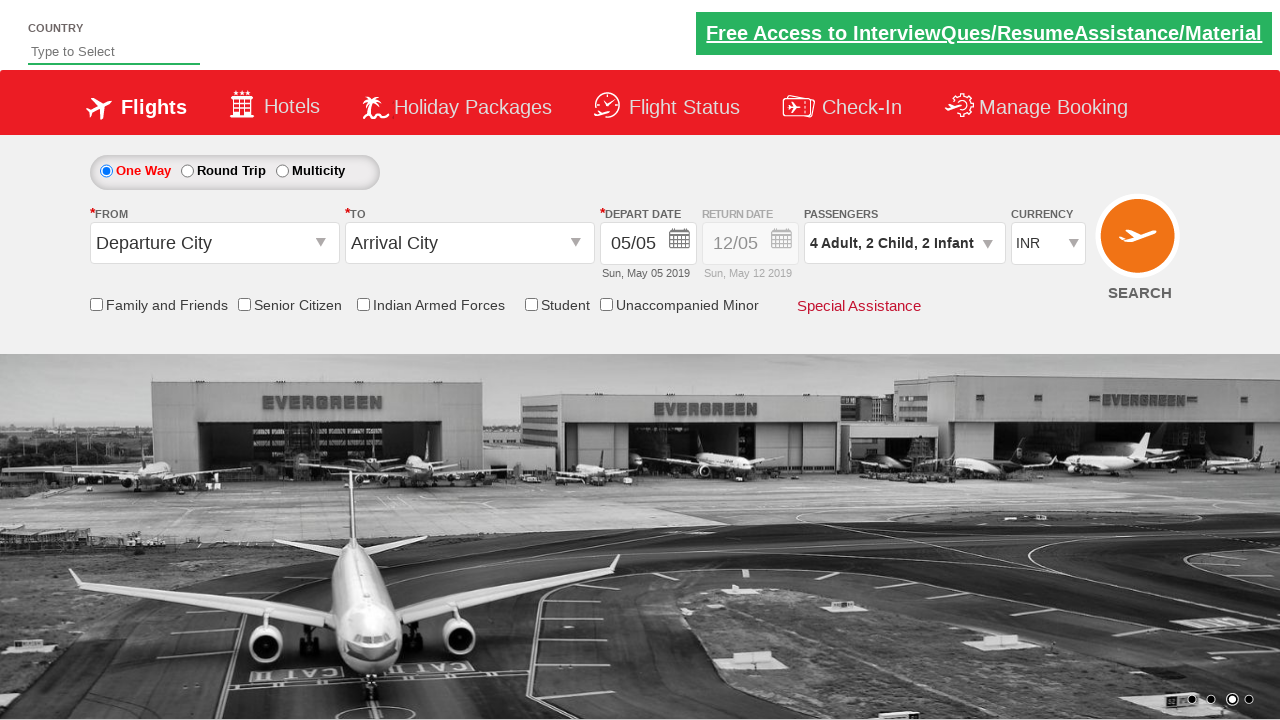

Filled destination autocomplete field with 'Be' on xpath=//input[@placeholder='Type to Select']
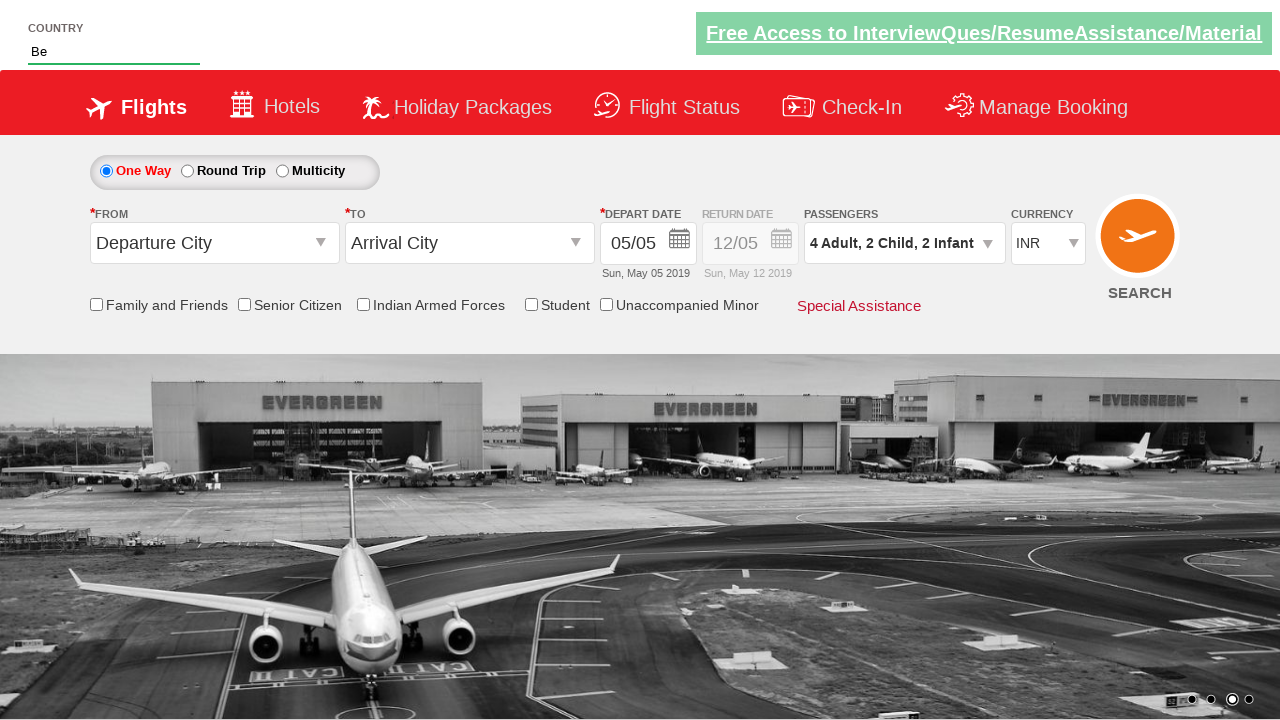

Pressed ArrowDown to navigate autocomplete suggestions on xpath=//input[@placeholder='Type to Select']
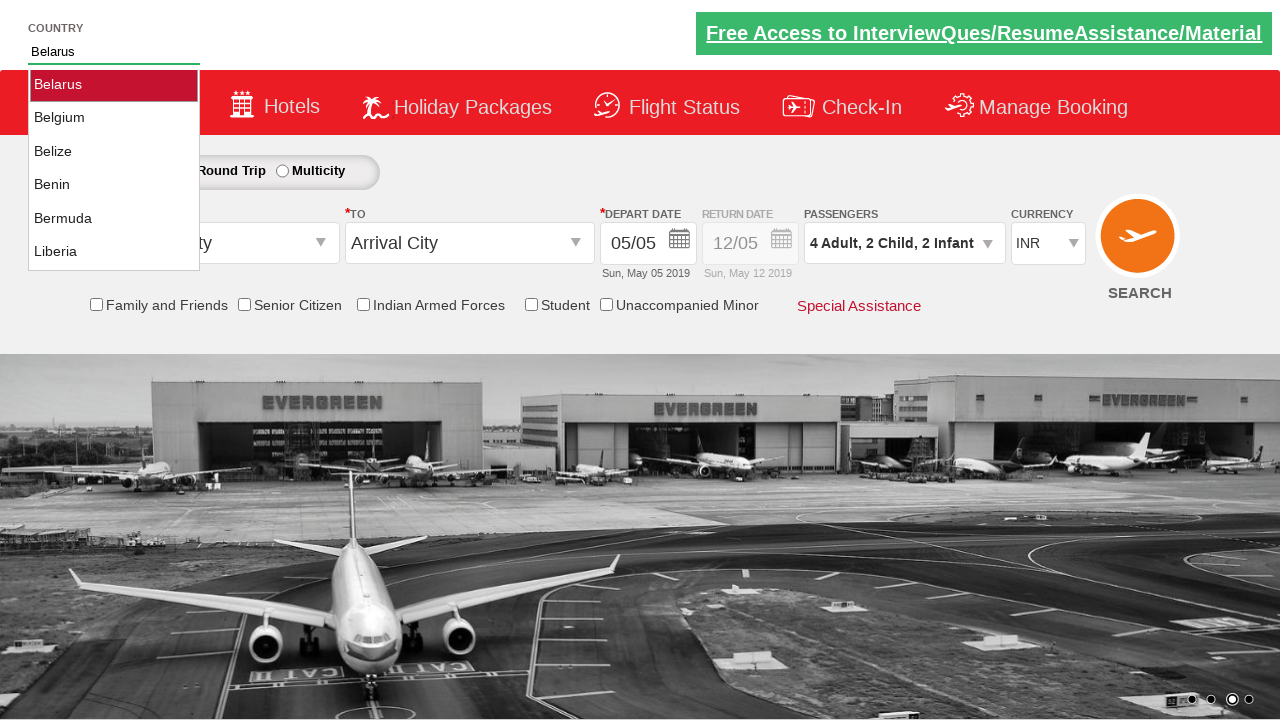

Waited for autocomplete suggestions to render
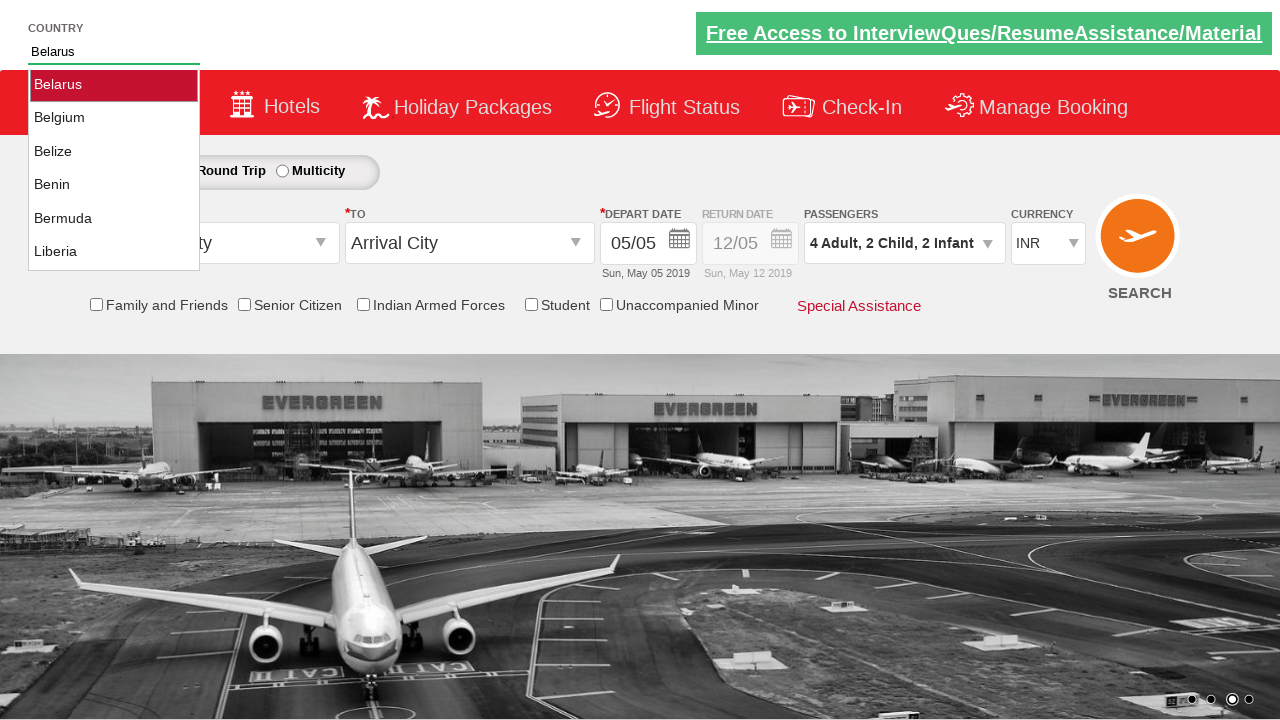

Pressed ArrowDown to navigate to next suggestion on xpath=//input[@placeholder='Type to Select']
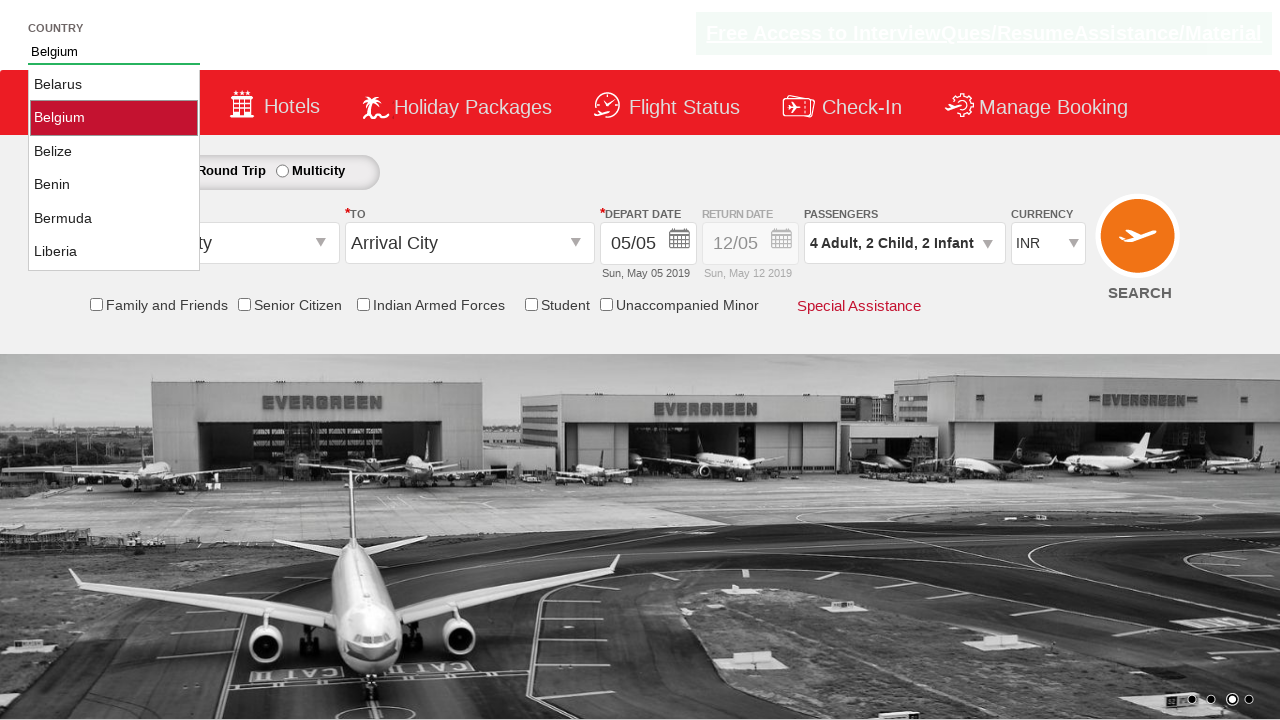

Waited for suggestion navigation
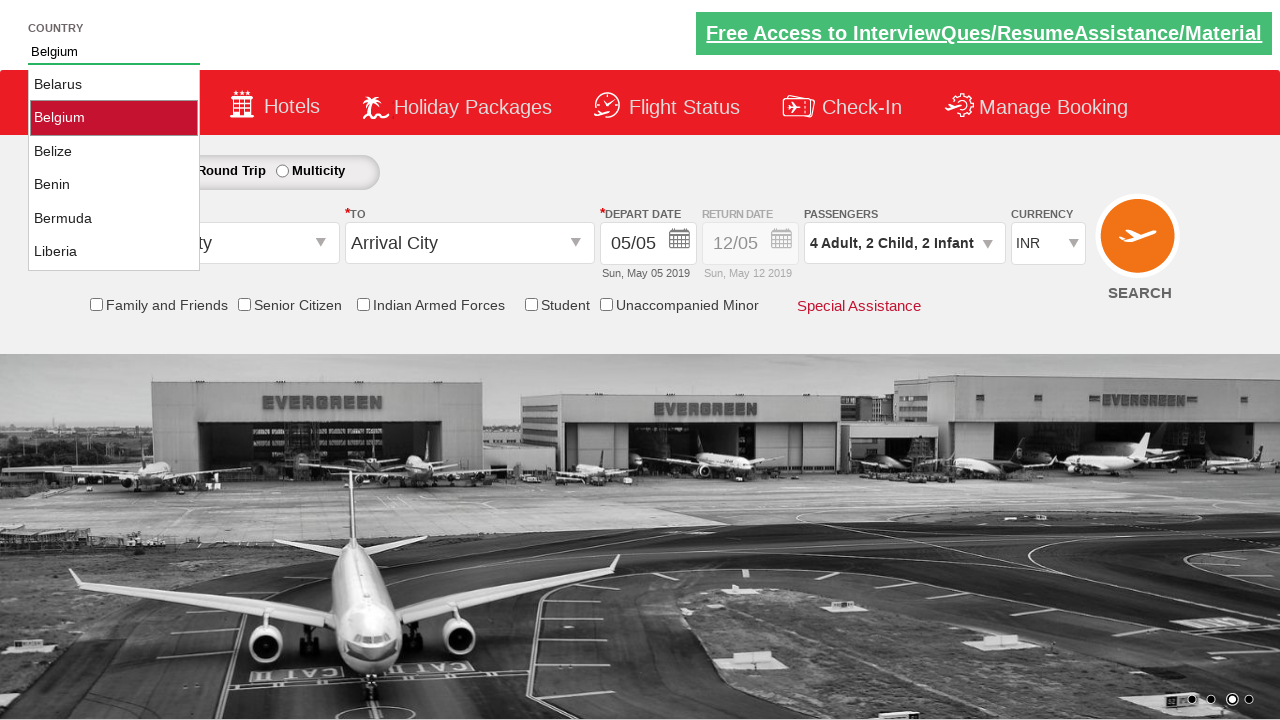

Pressed ArrowDown to navigate to next suggestion on xpath=//input[@placeholder='Type to Select']
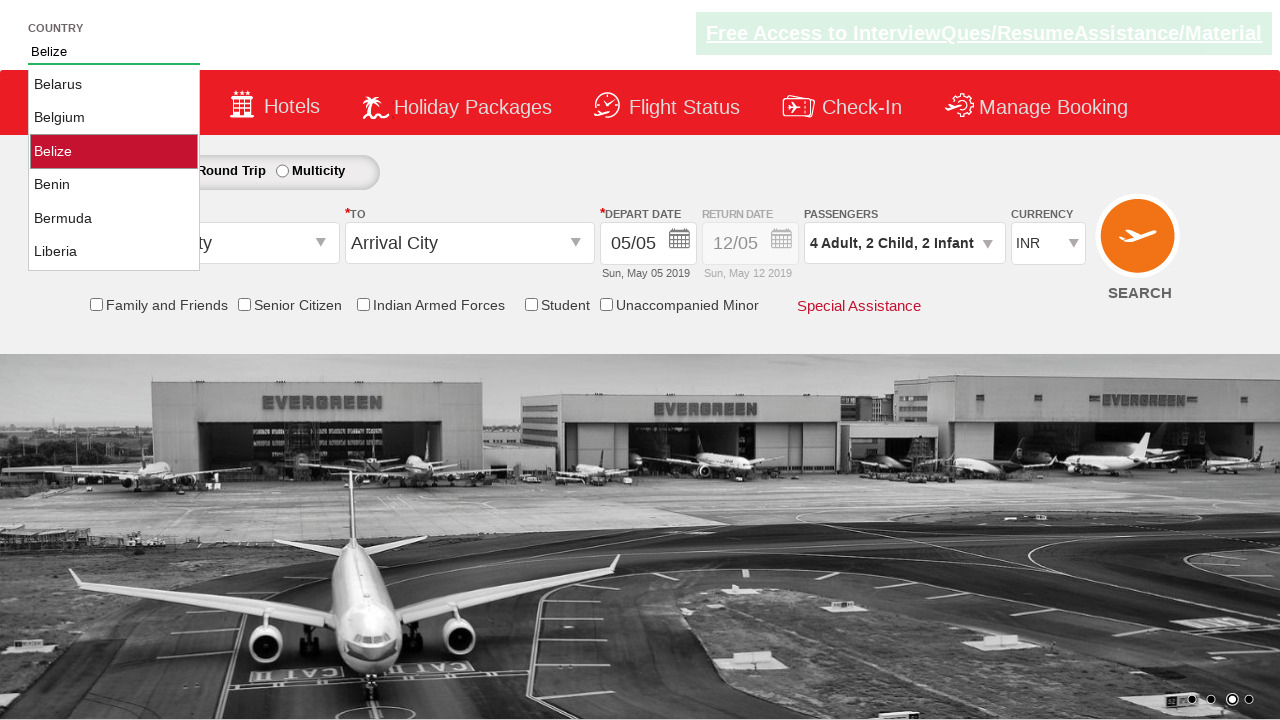

Waited for suggestion navigation
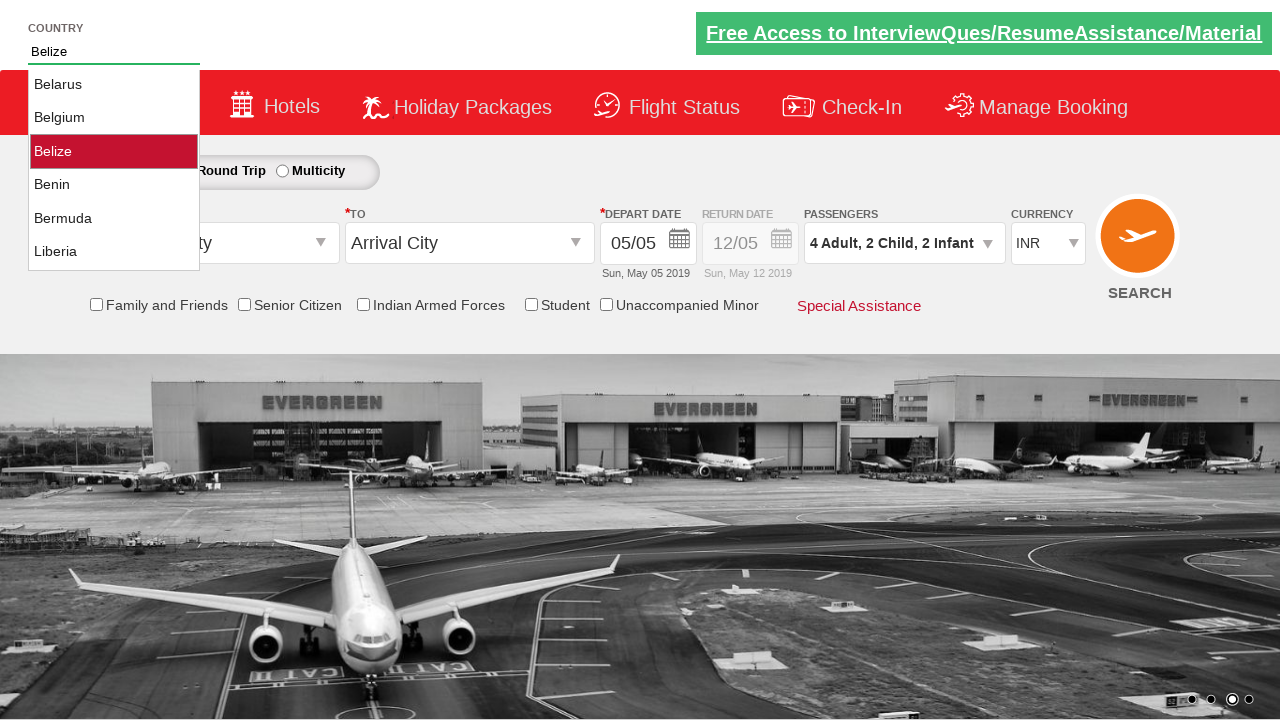

Pressed ArrowDown to navigate to next suggestion on xpath=//input[@placeholder='Type to Select']
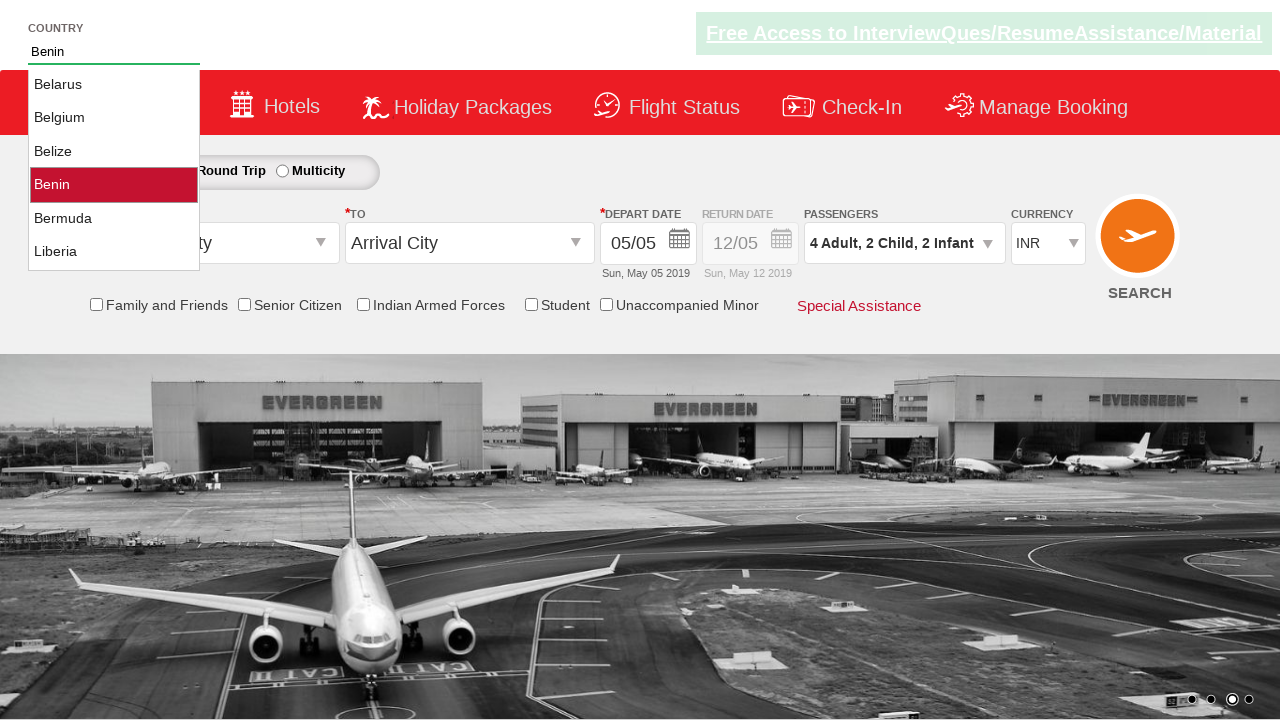

Waited for suggestion navigation
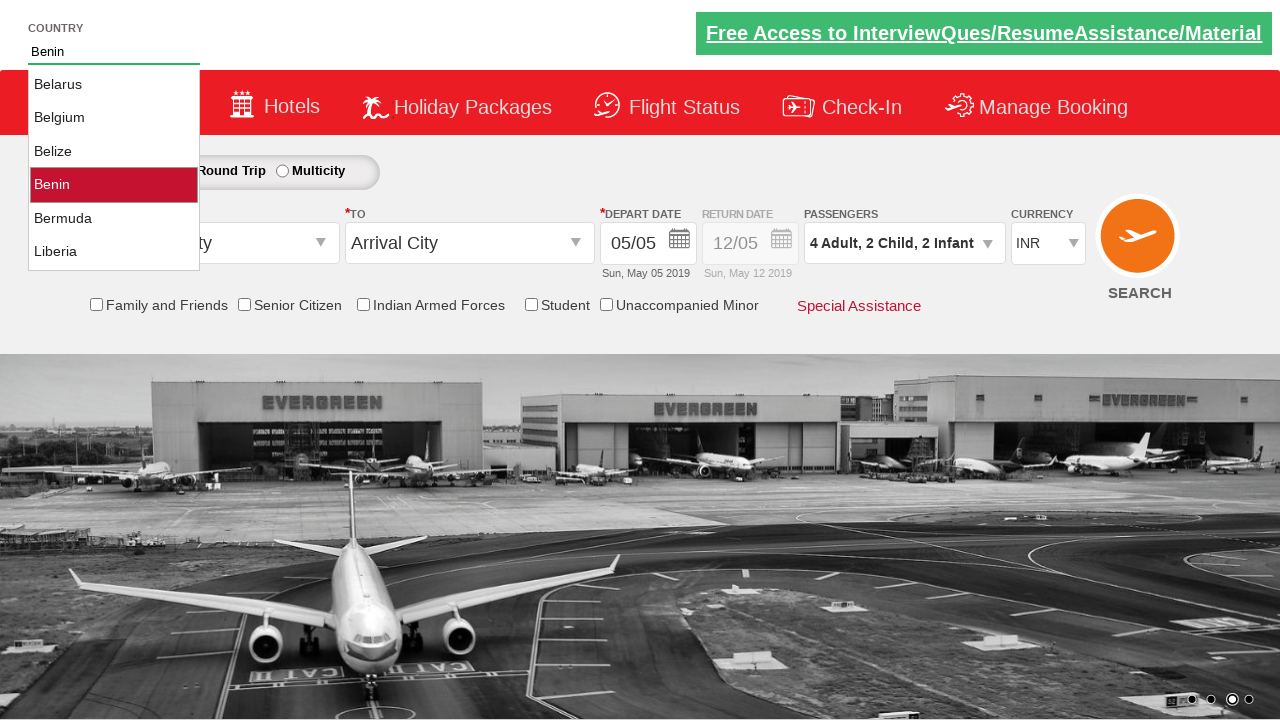

Pressed ArrowDown to navigate to next suggestion on xpath=//input[@placeholder='Type to Select']
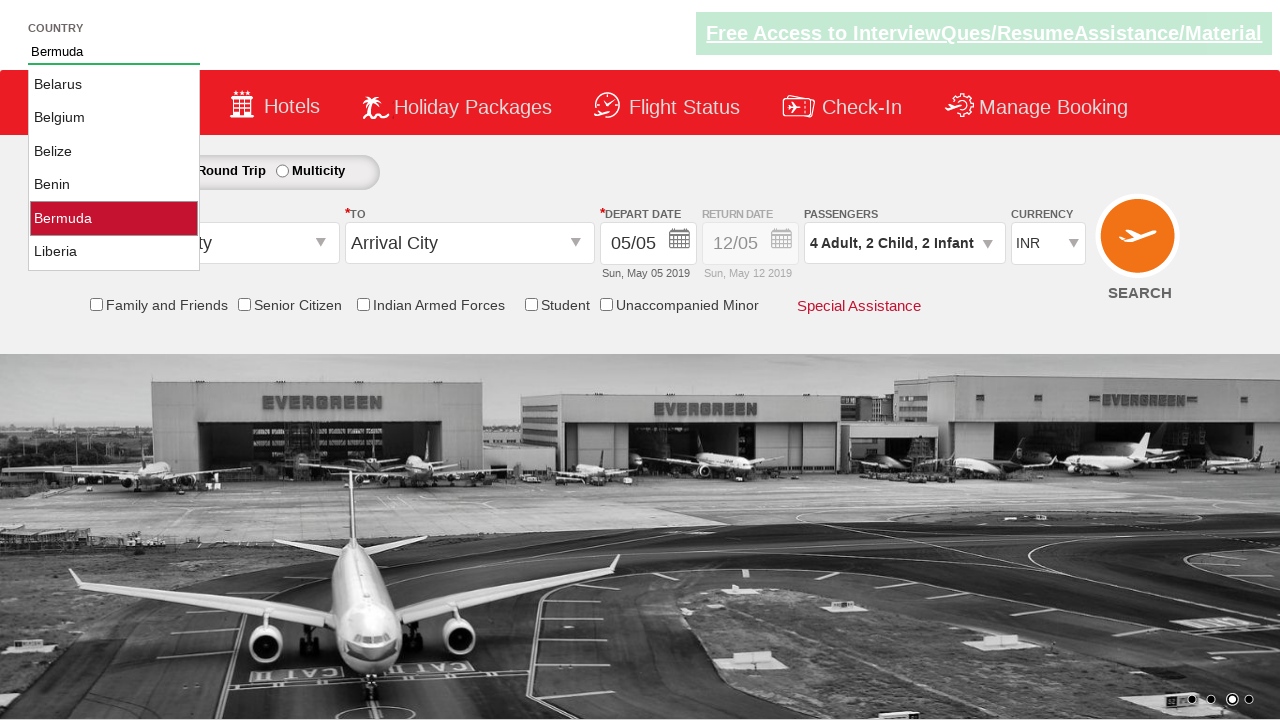

Waited for suggestion navigation
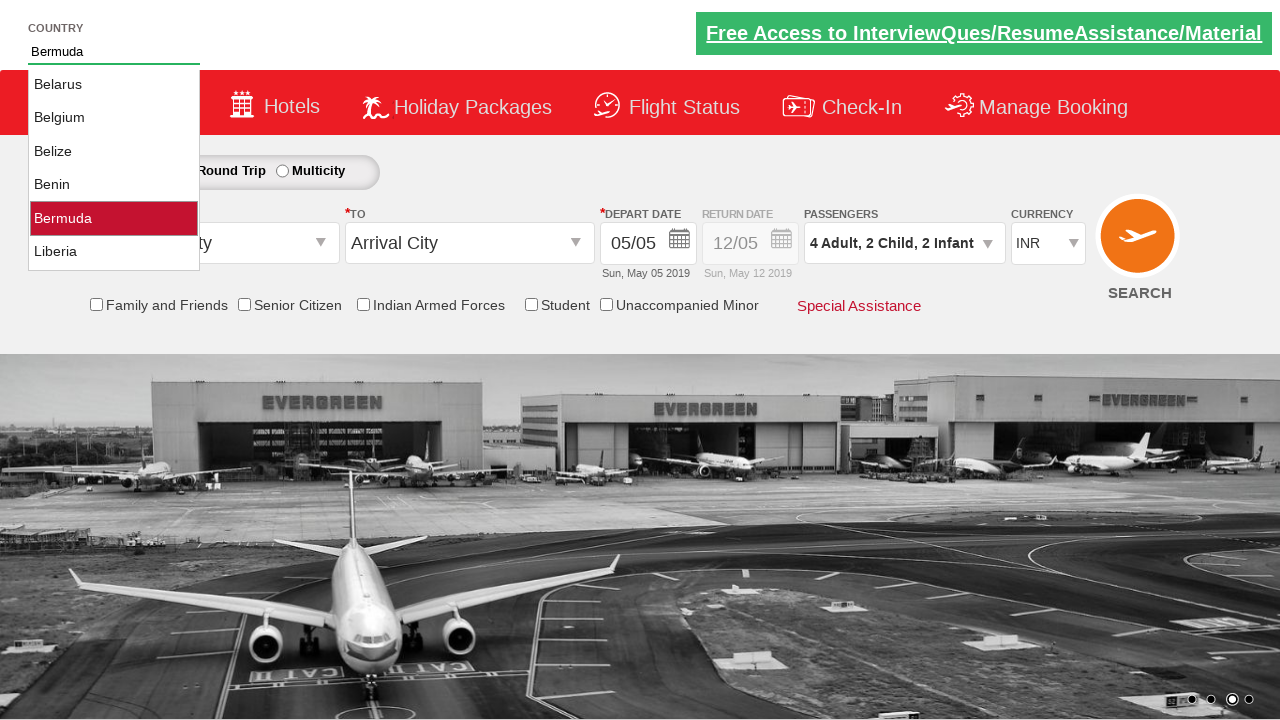

Found and selected 'Bermuda' from autocomplete suggestions on xpath=//input[@placeholder='Type to Select']
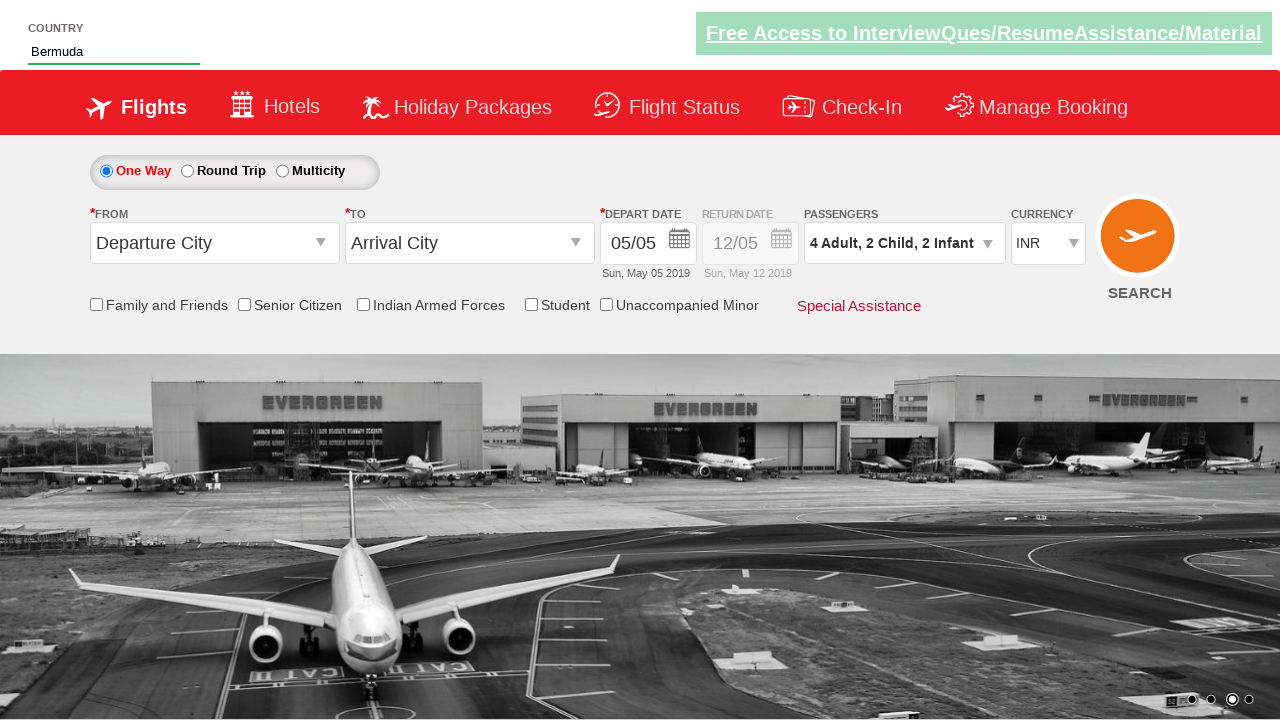

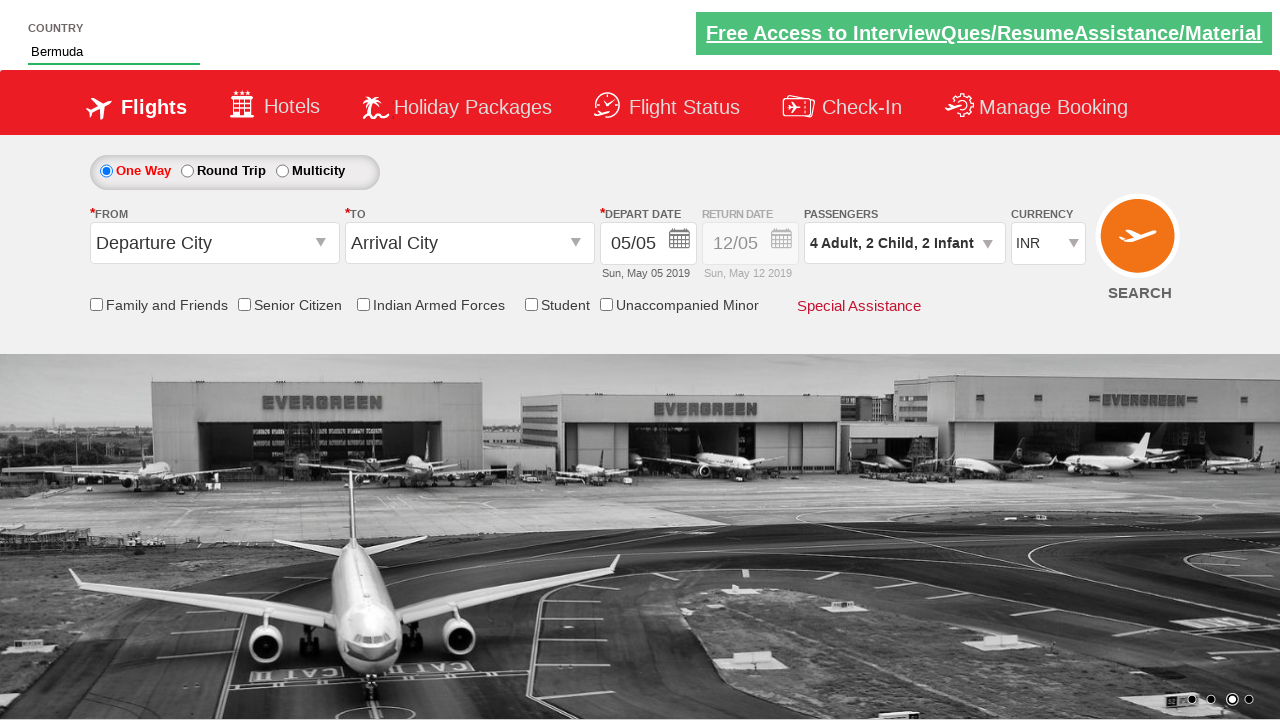